Adds multiple vegetables to cart, proceeds to checkout, and tests promo code validation by entering an invalid code

Starting URL: https://rahulshettyacademy.com/seleniumPractise/#/

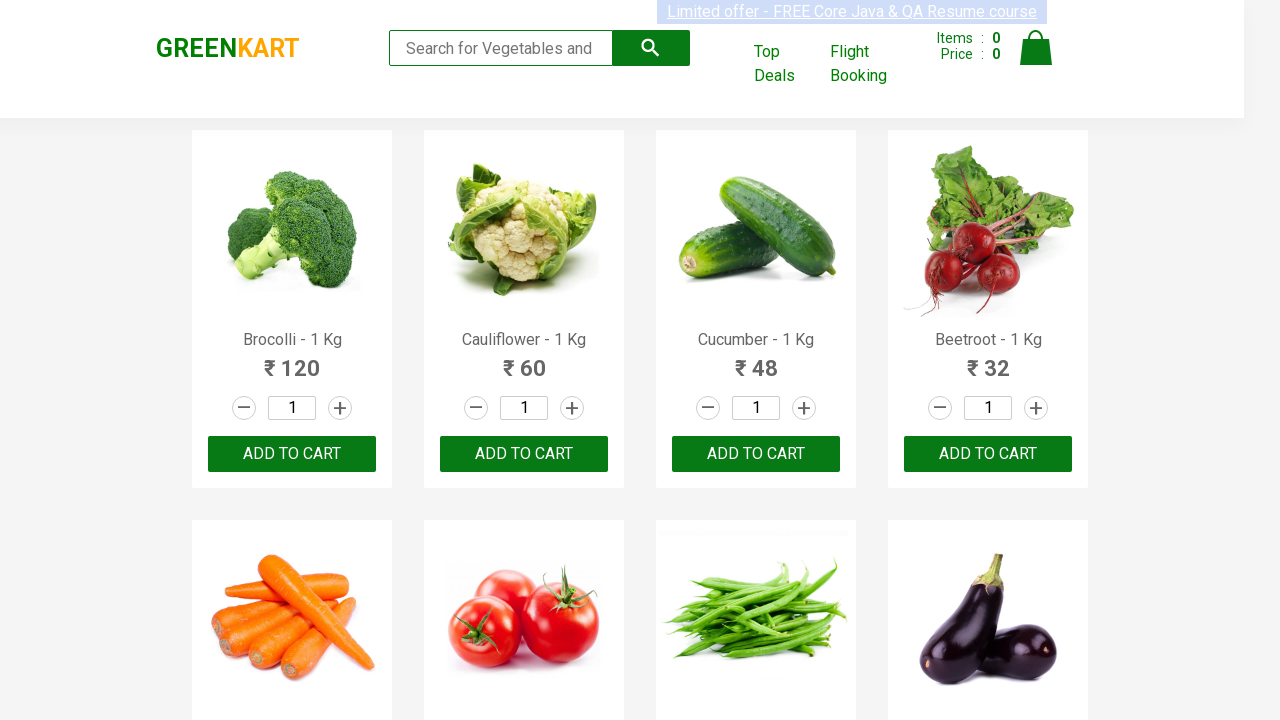

Retrieved all product names from the page
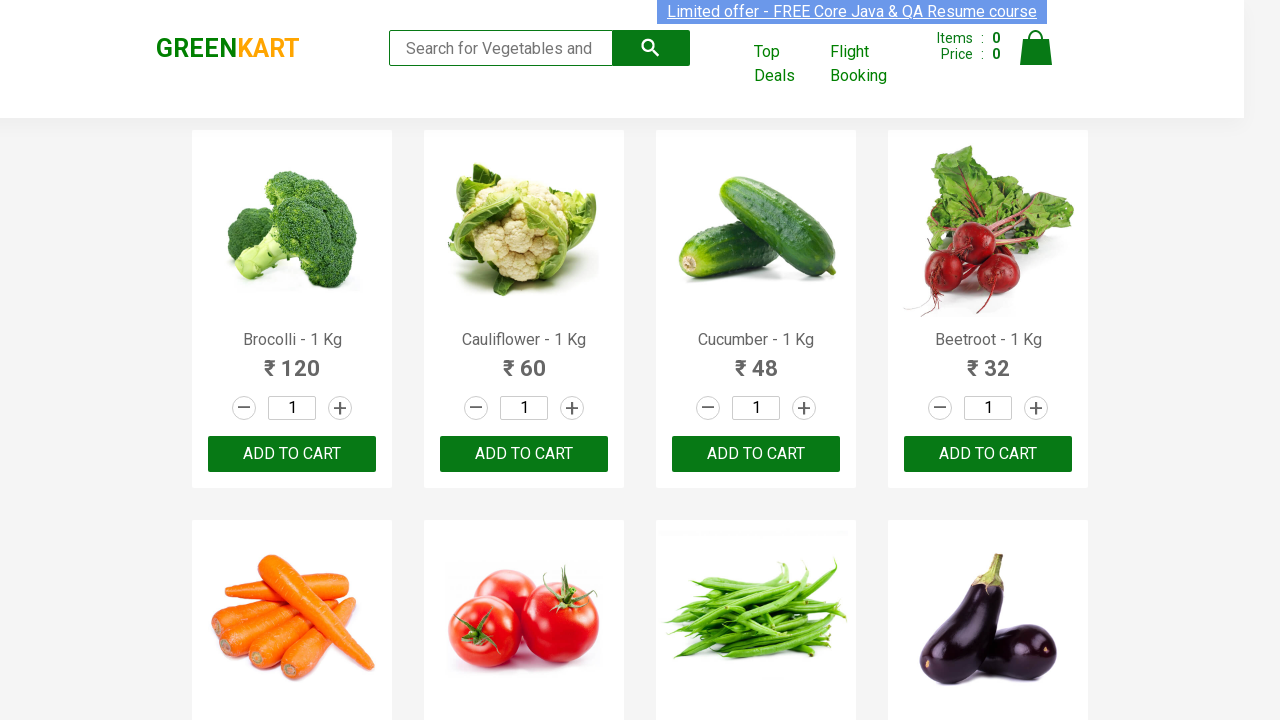

Added 'Cucumber' to cart at (756, 454) on xpath=//div[@class='product-action']/button >> nth=2
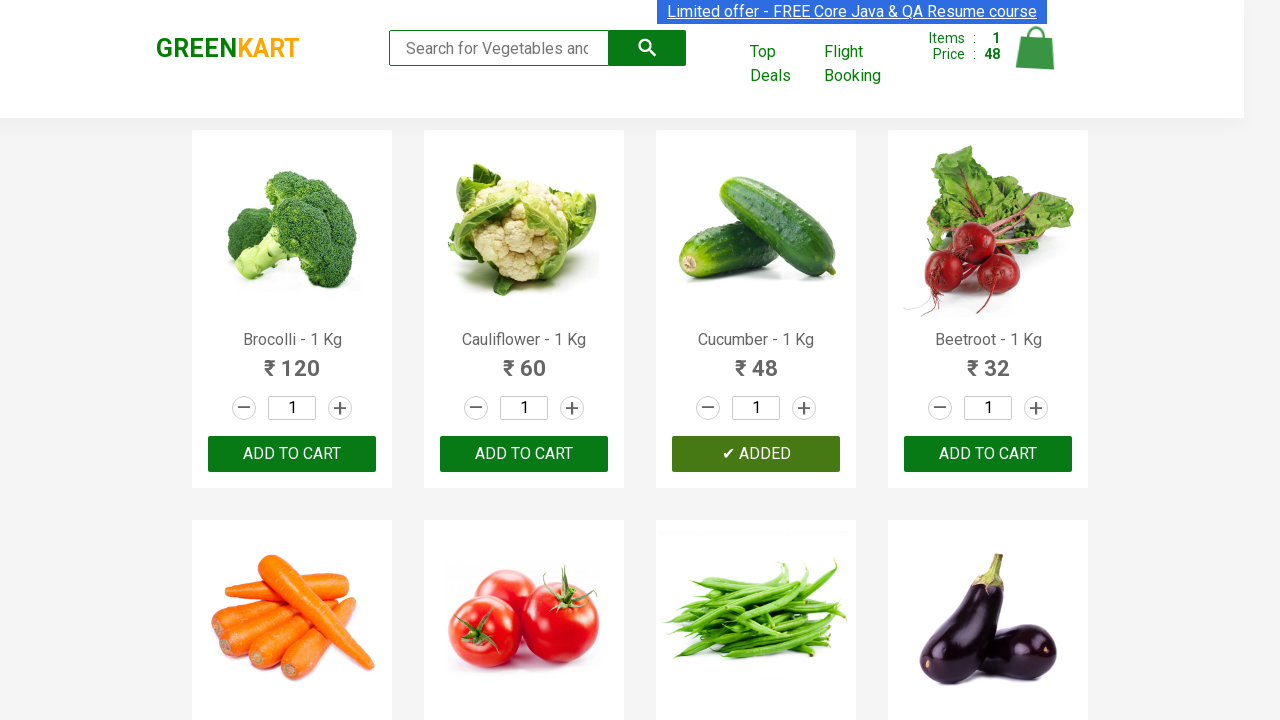

Added 'Beetroot' to cart at (988, 454) on xpath=//div[@class='product-action']/button >> nth=3
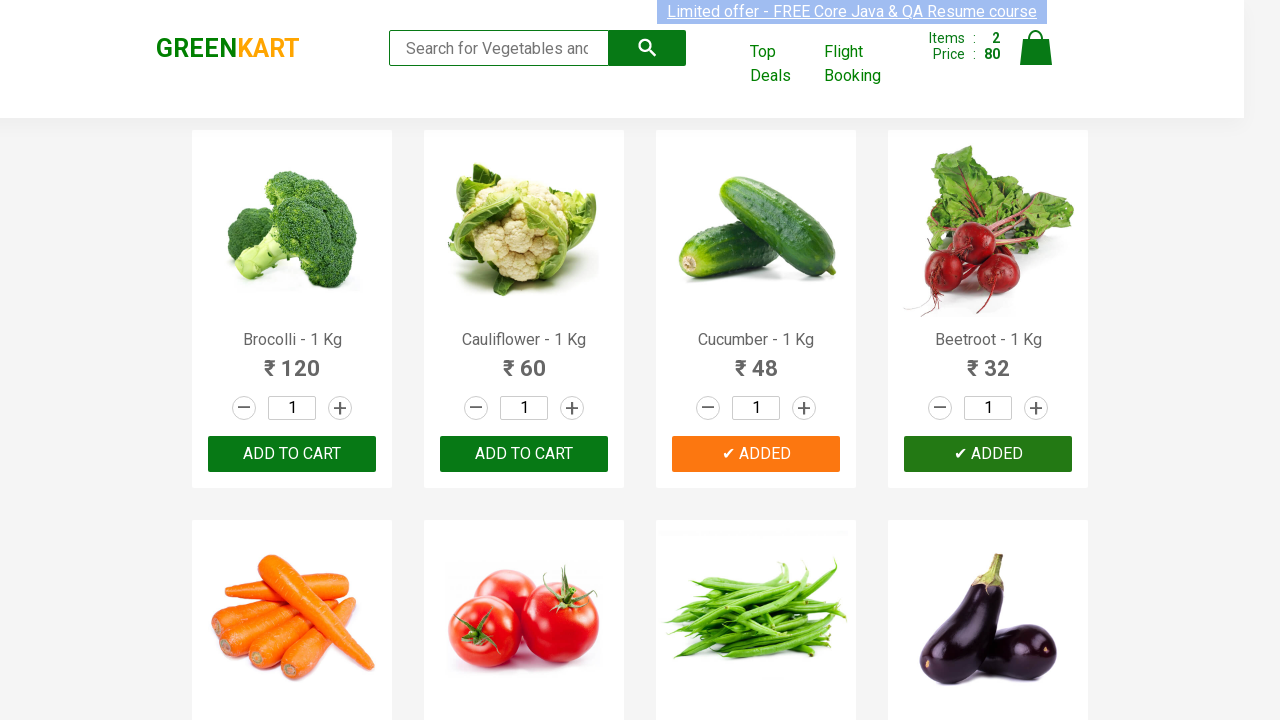

Added 'Capsicum' to cart at (292, 360) on xpath=//div[@class='product-action']/button >> nth=8
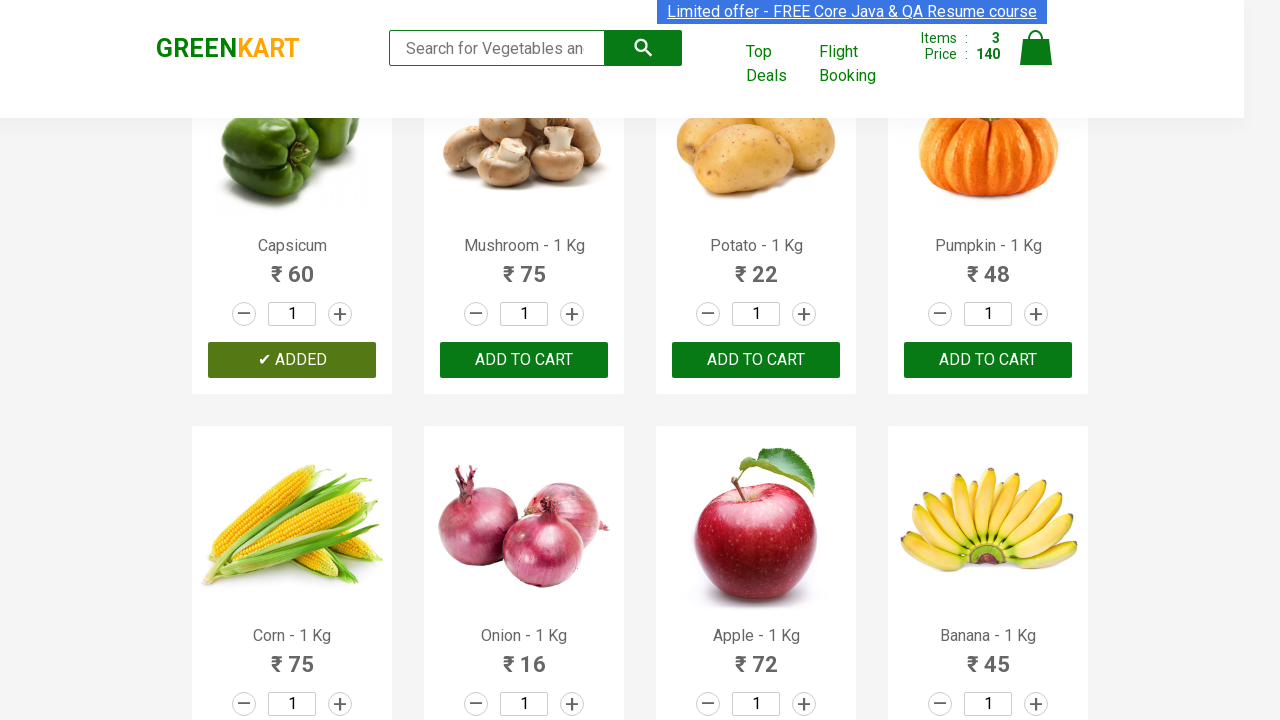

Added 'Potato' to cart at (756, 360) on xpath=//div[@class='product-action']/button >> nth=10
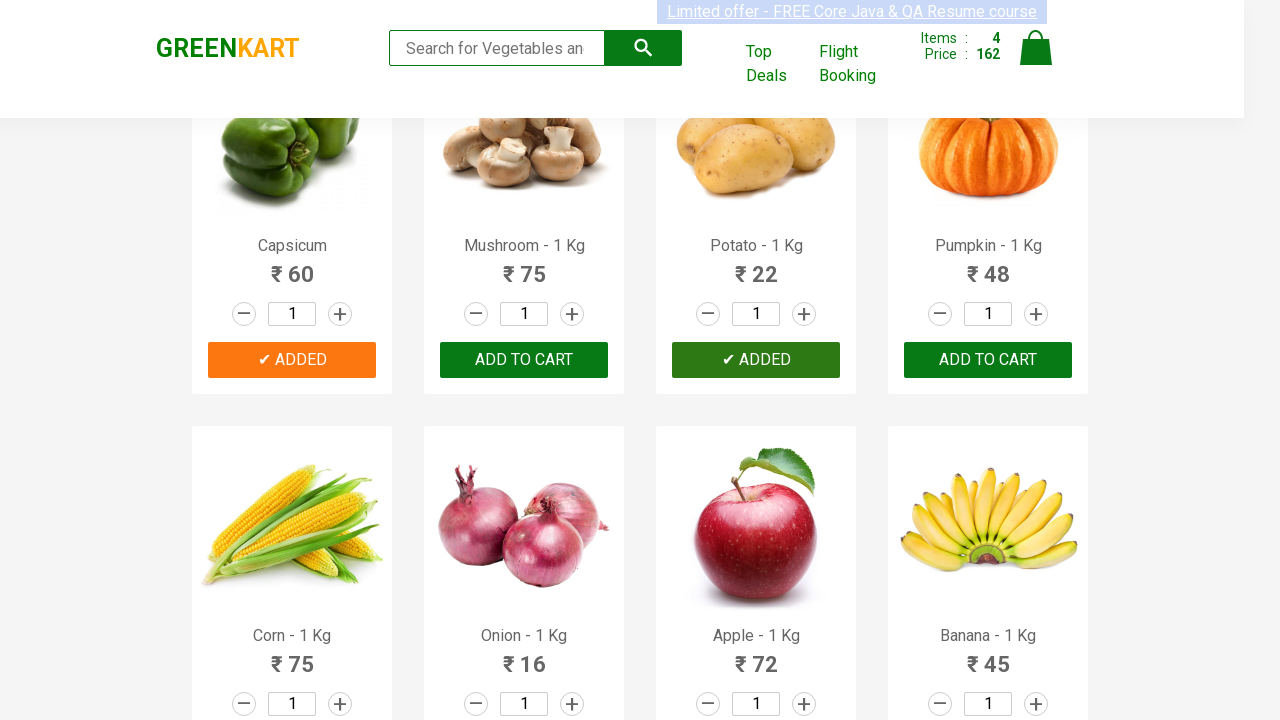

Added 'Banana' to cart at (988, 360) on xpath=//div[@class='product-action']/button >> nth=15
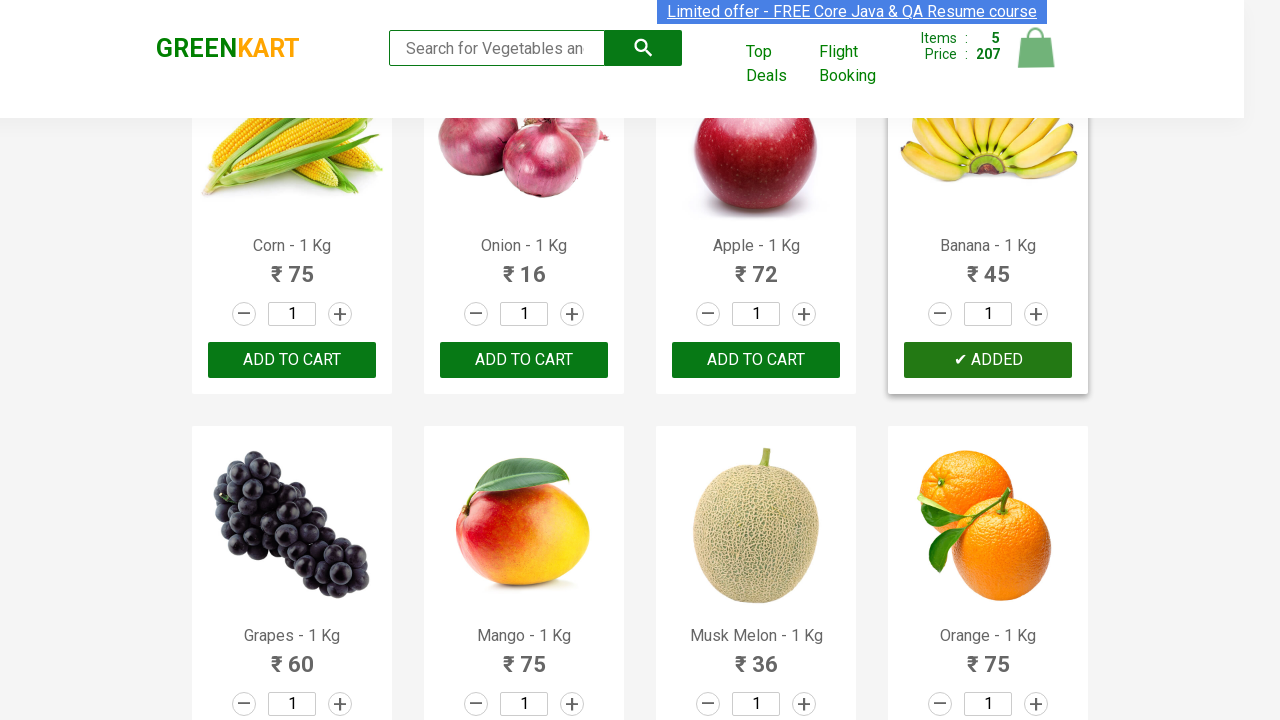

Clicked on cart icon to view cart at (1036, 48) on xpath=//img[@alt='Cart']
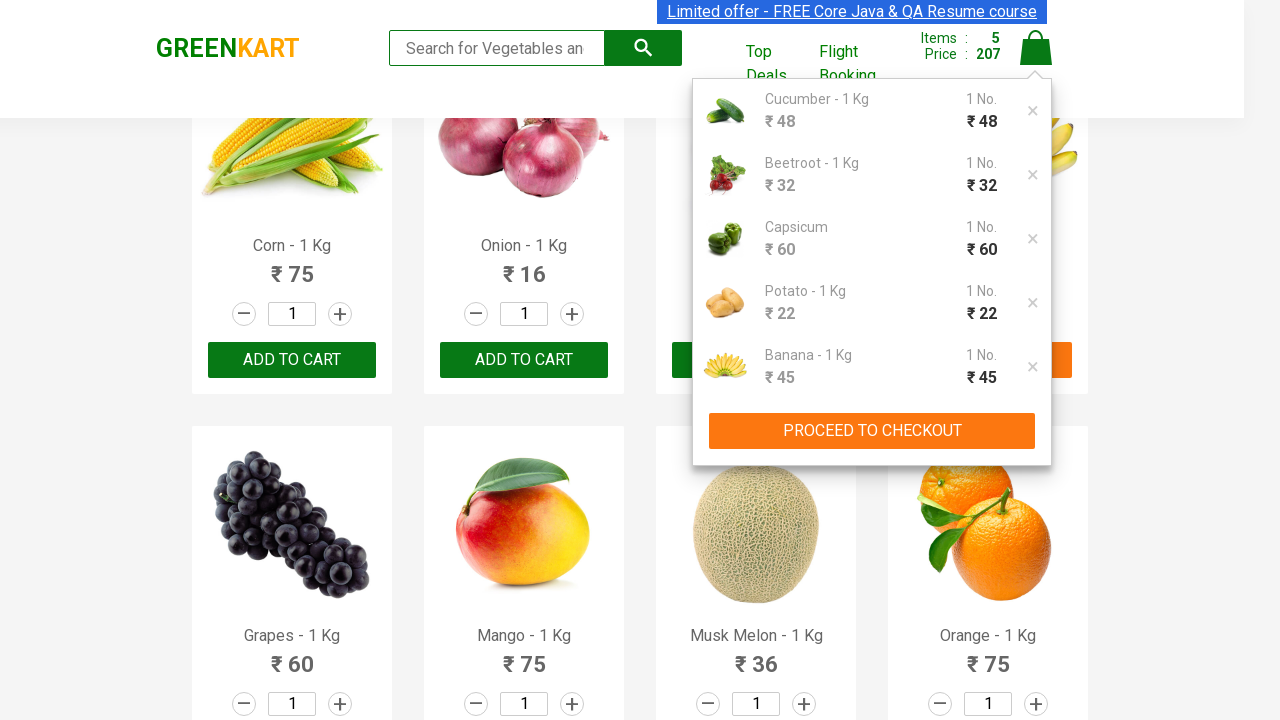

Clicked 'PROCEED TO CHECKOUT' button at (872, 431) on xpath=//button[normalize-space()='PROCEED TO CHECKOUT']
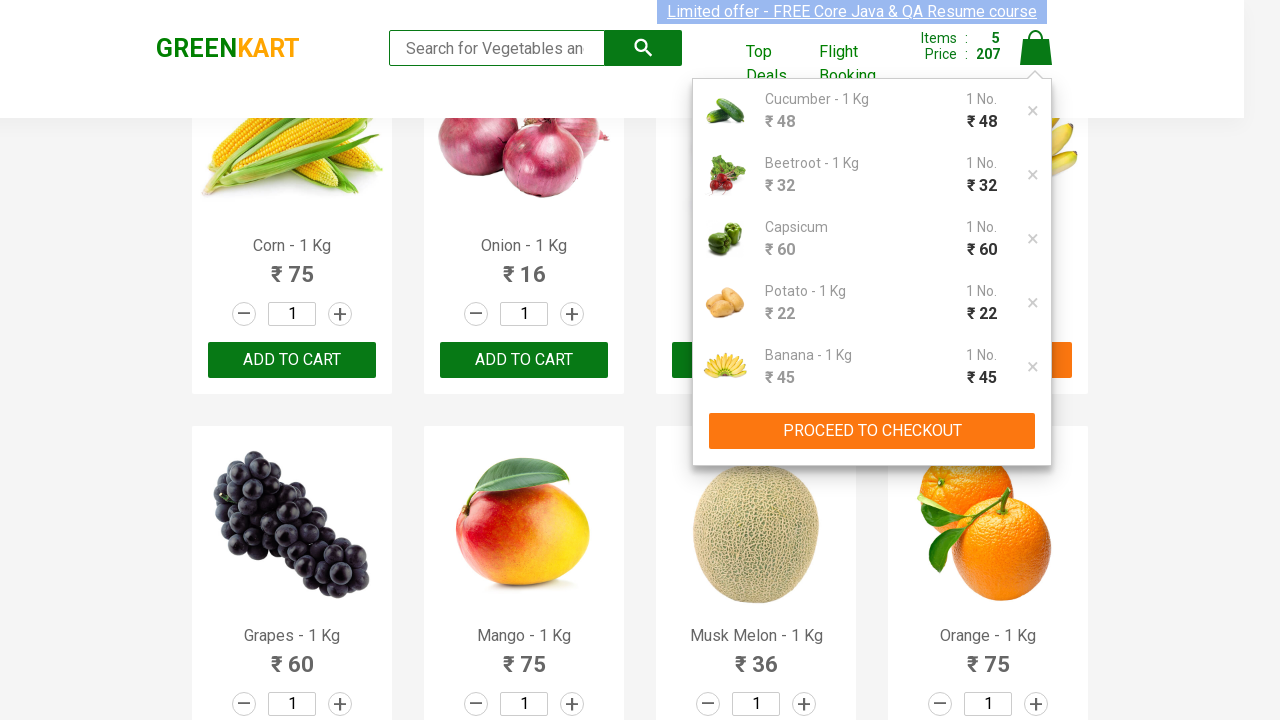

Entered promo code 'Vasant' in the input field on //input[@placeholder='Enter promo code']
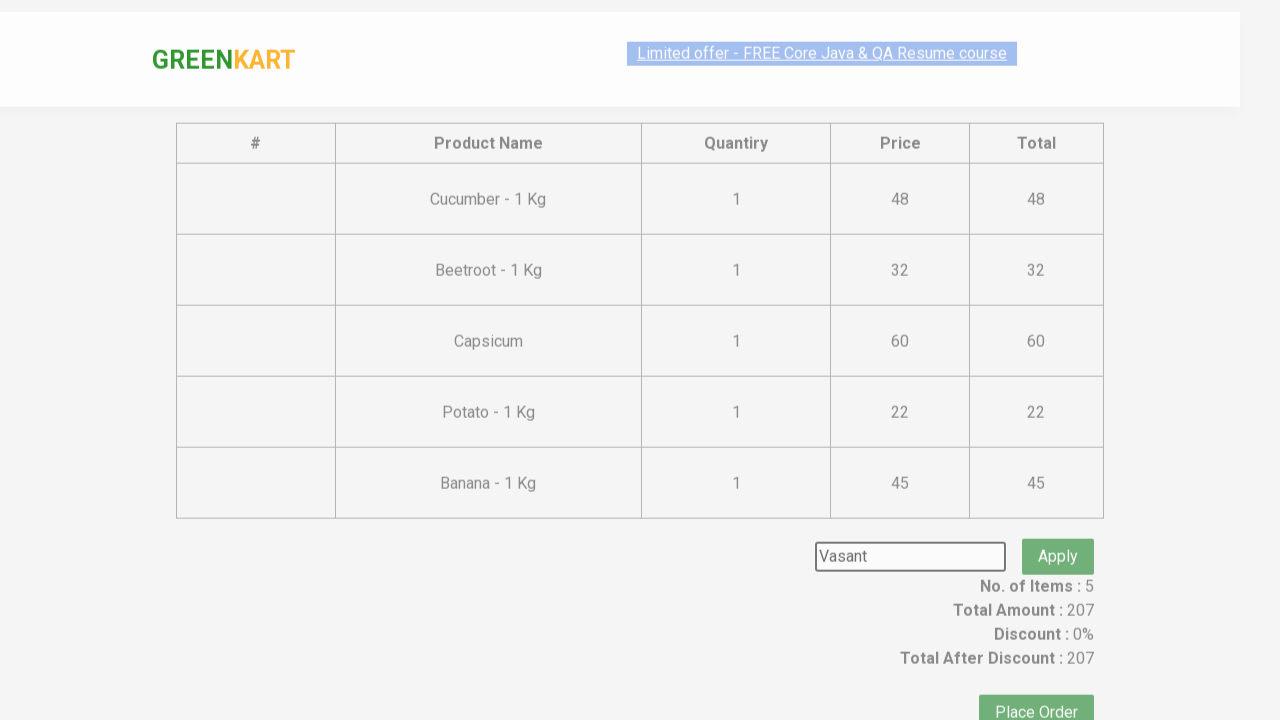

Clicked 'Apply' button to validate promo code at (1058, 530) on xpath=//button[normalize-space()='Apply']
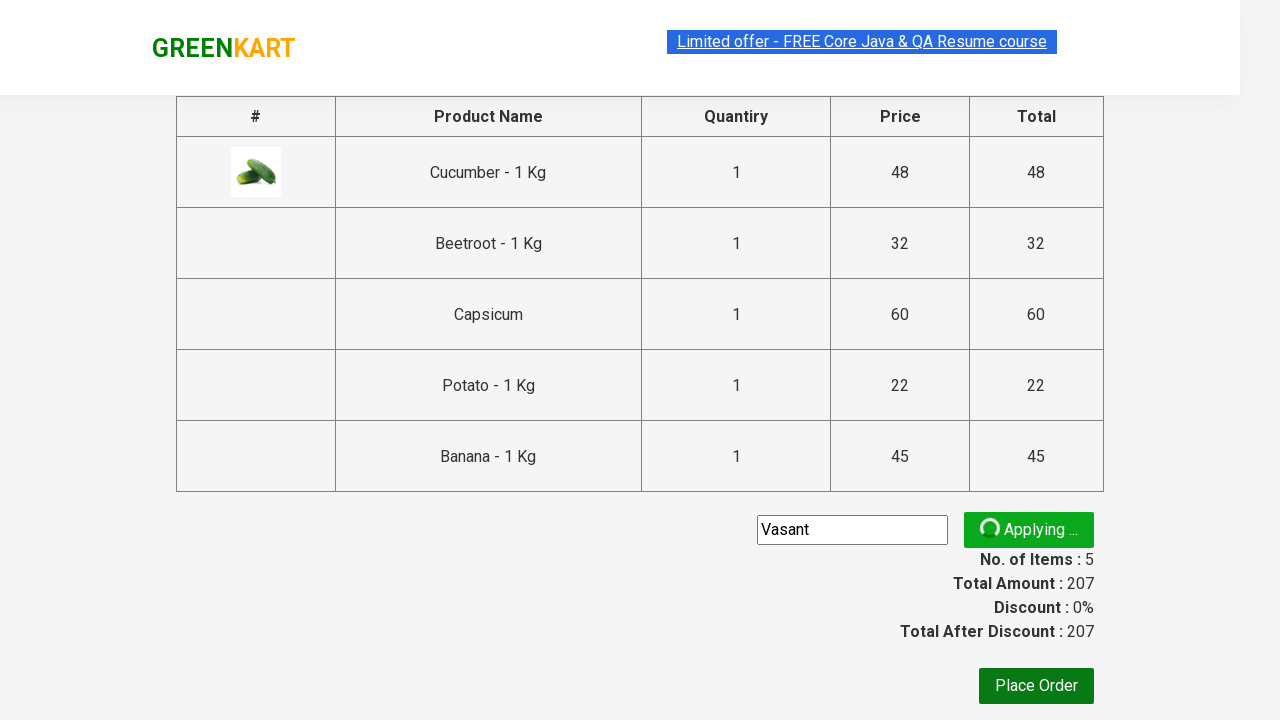

Promo validation message appeared
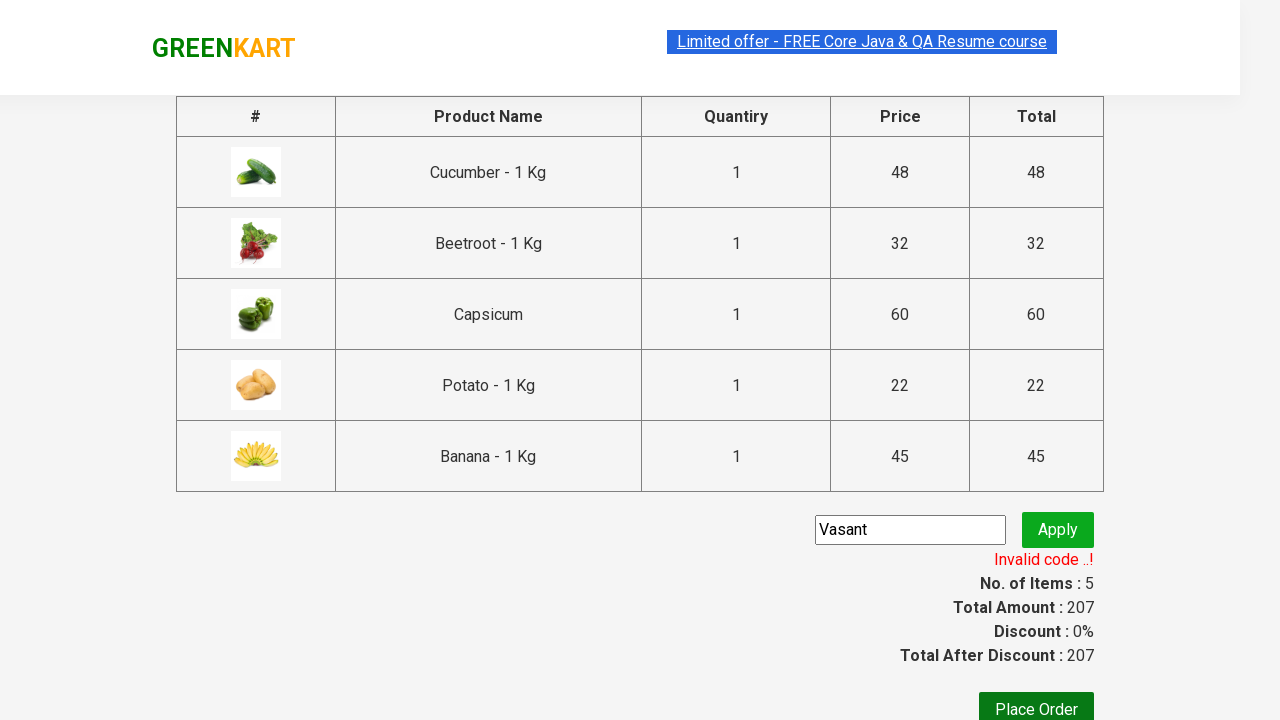

Retrieved promo validation message: 'Invalid code ..!'
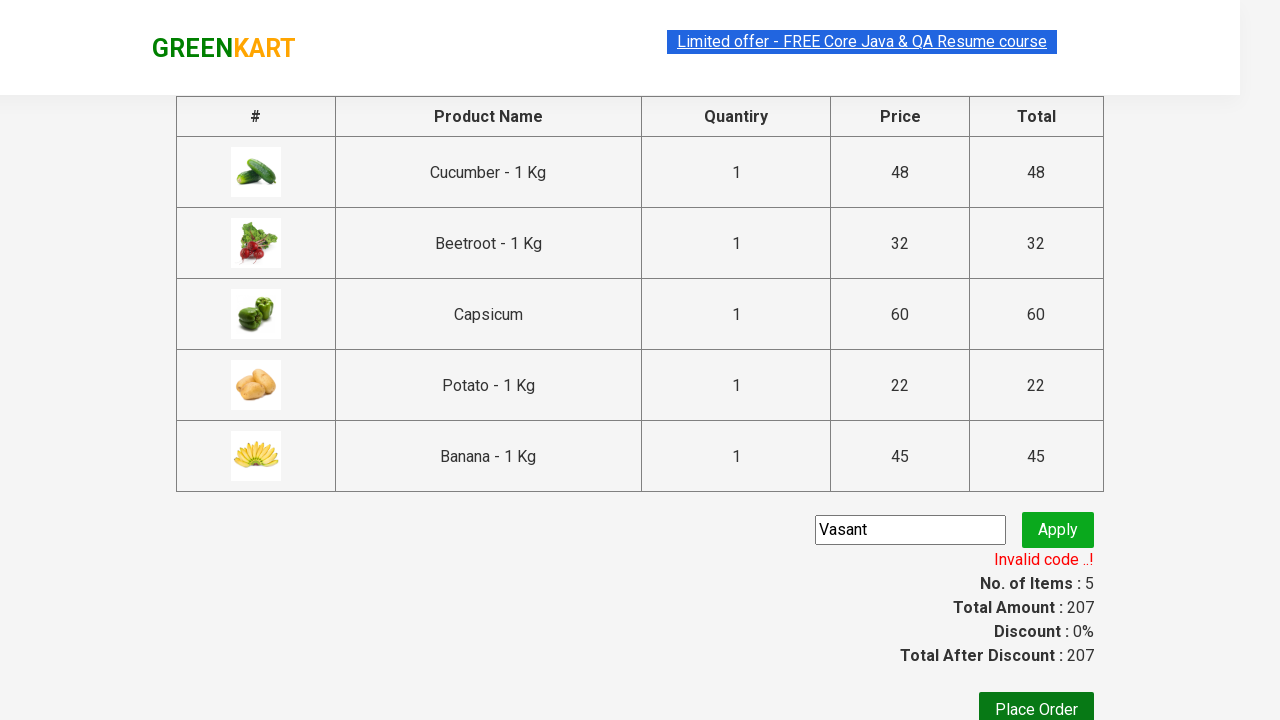

Verified that invalid promo code message is displayed correctly
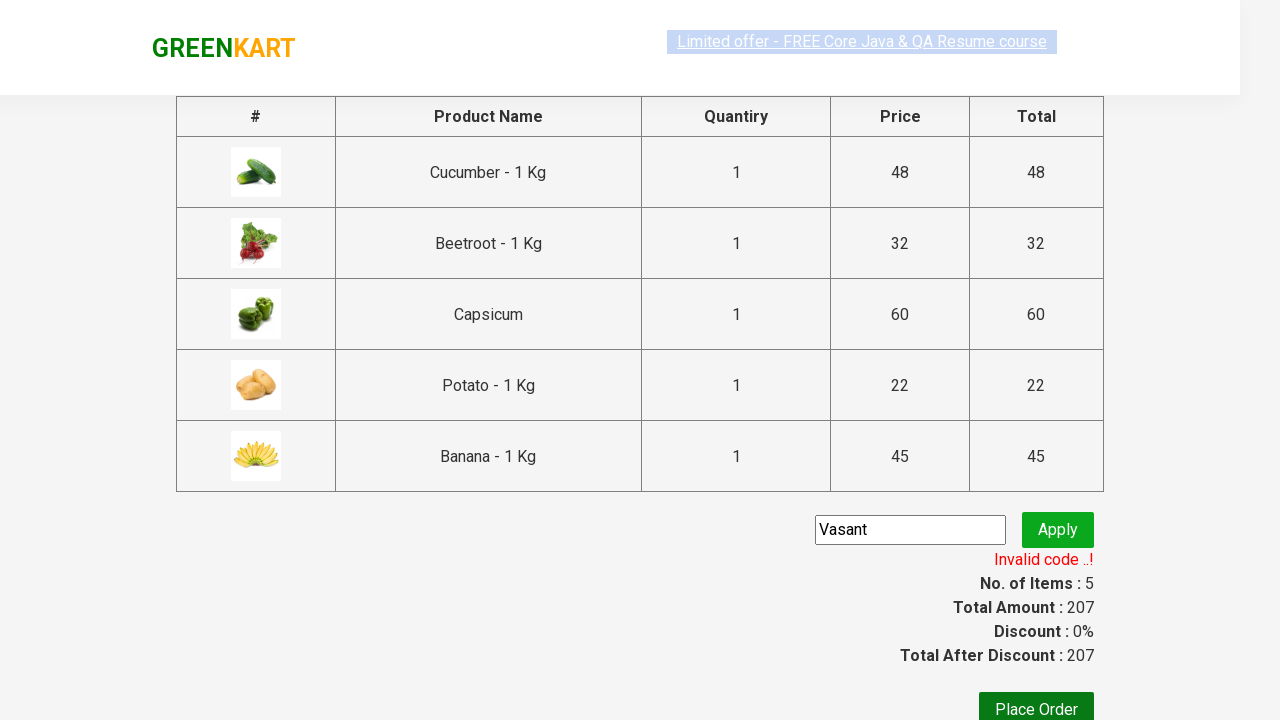

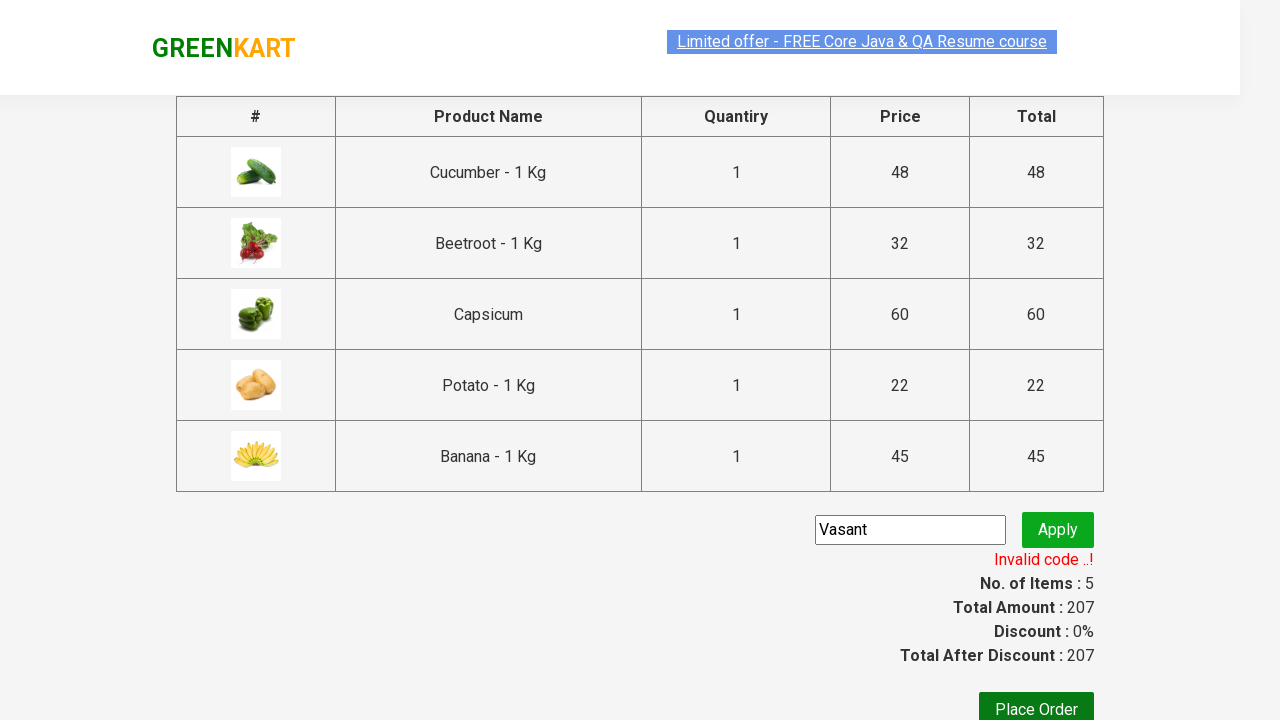